Tests keyboard input functionality by clicking on a name field, typing a name, and then clicking a button

Starting URL: https://formy-project.herokuapp.com/keypress

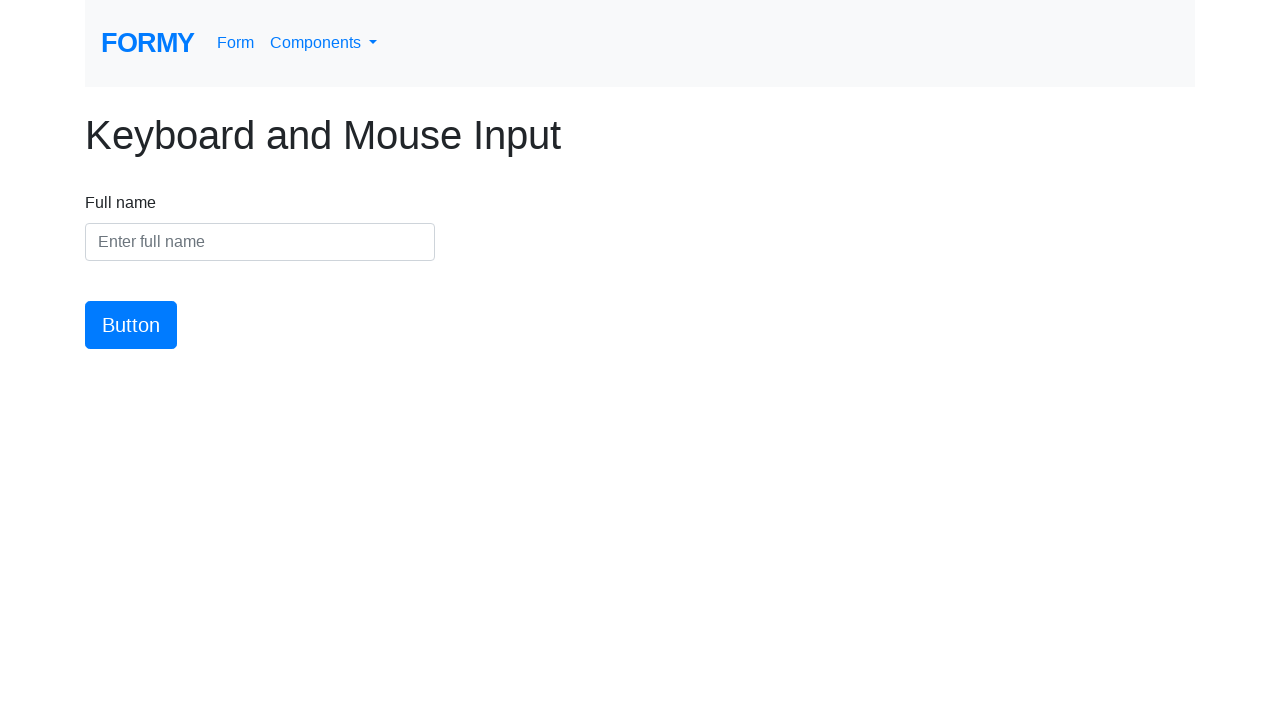

Clicked on the name input field at (260, 242) on #name
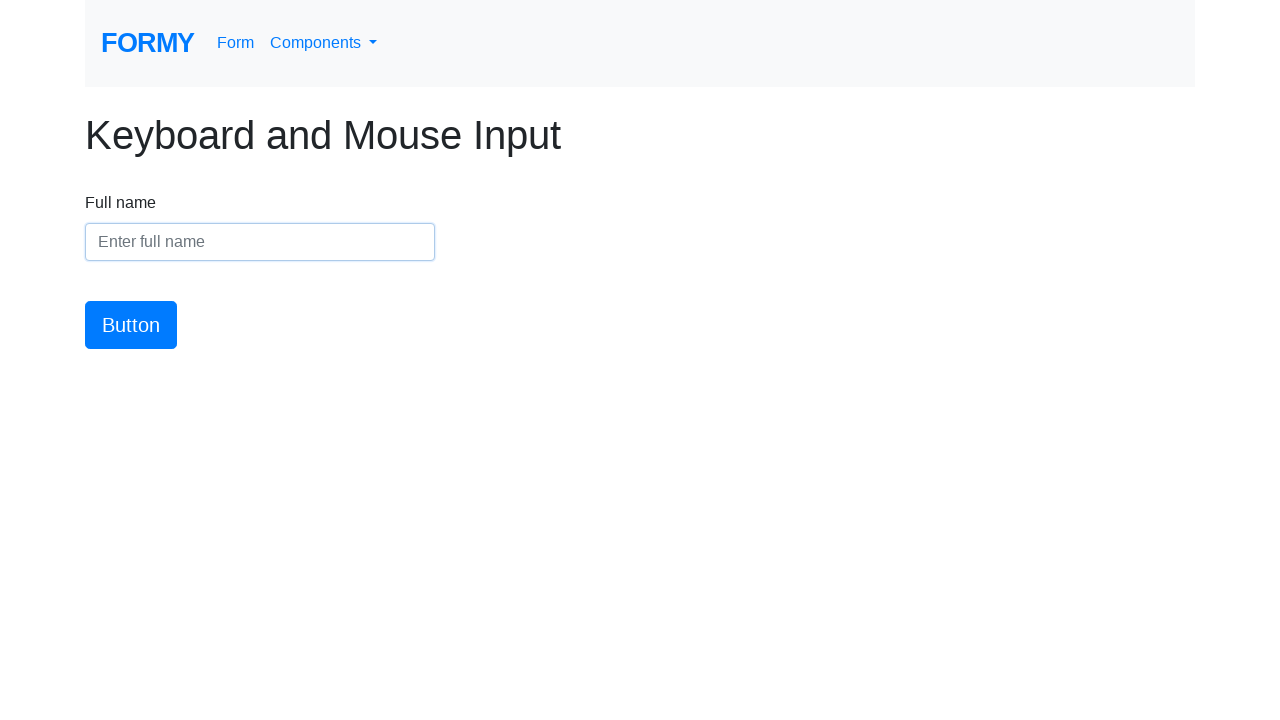

Typed 'Meaghan Lewis' into the name field on #name
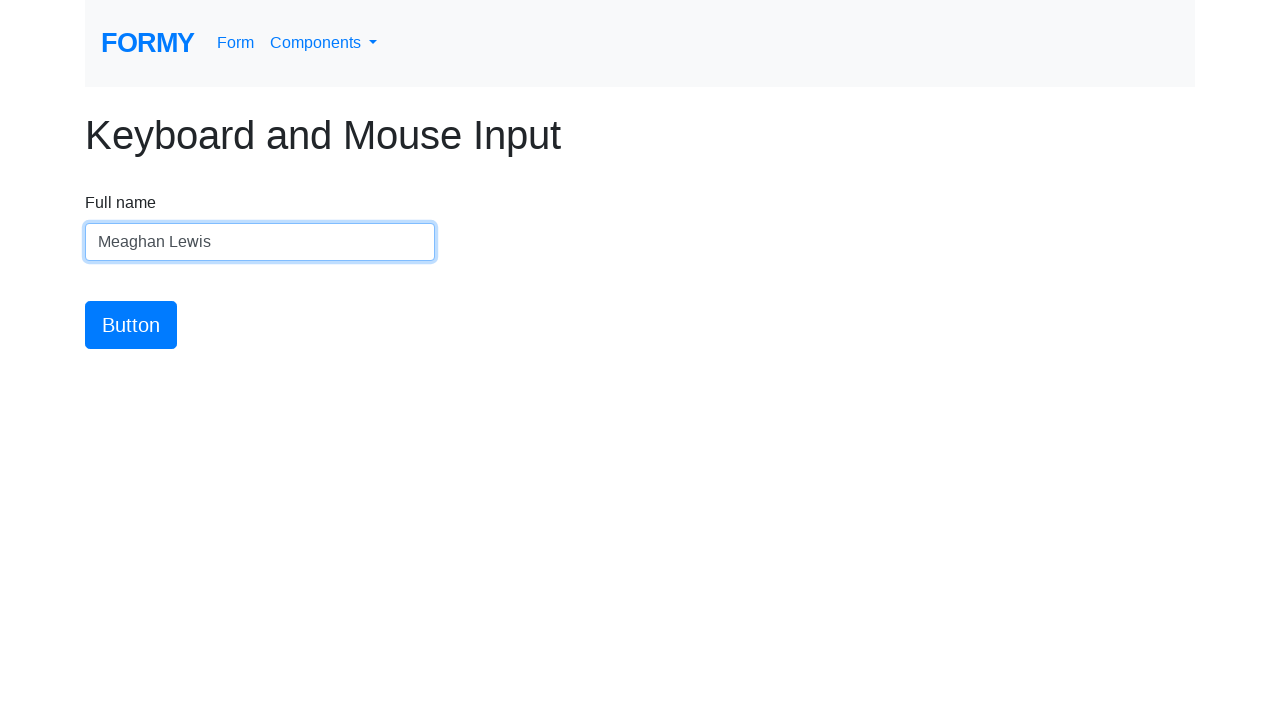

Clicked the button to submit the form at (131, 325) on #button
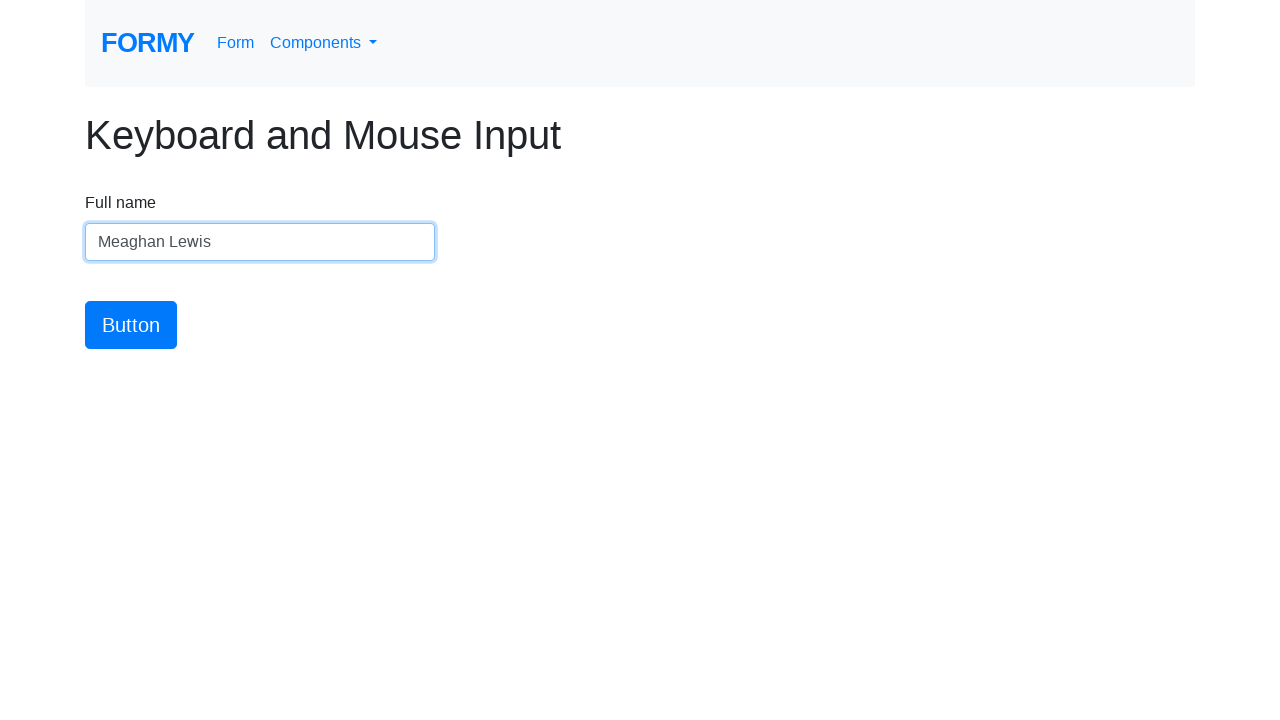

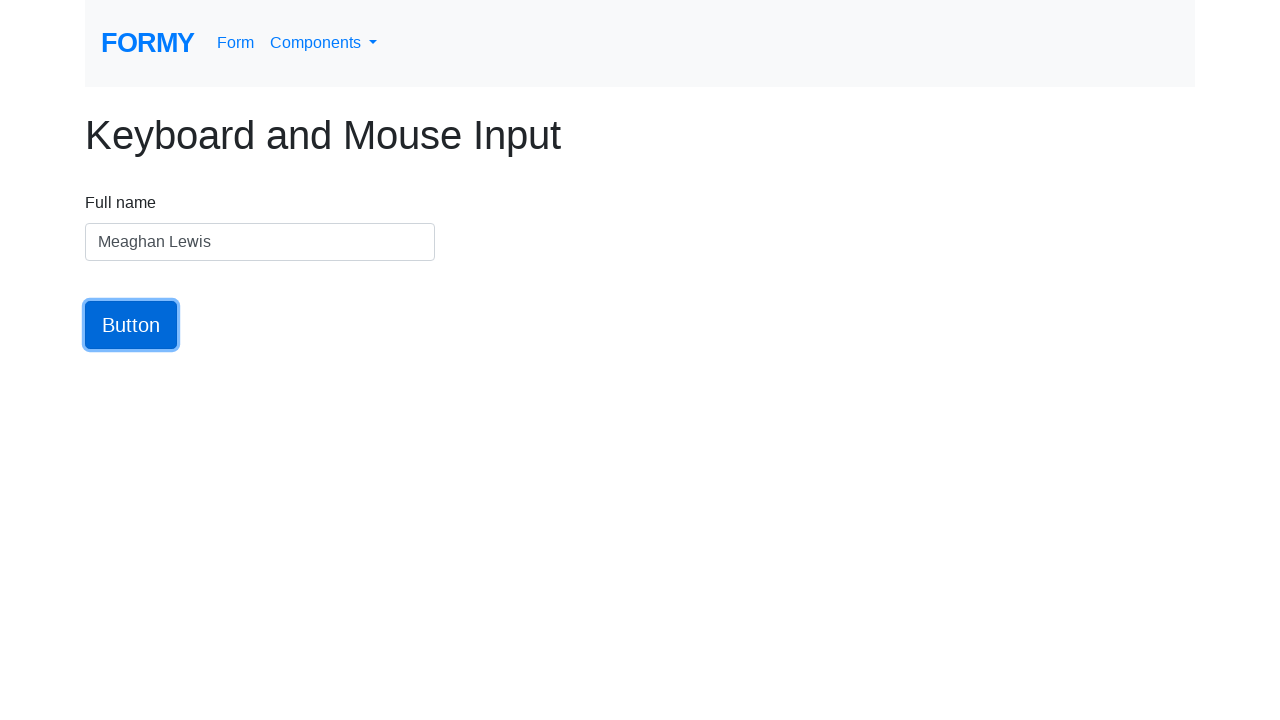